Tests the home page navigation by selecting the News tab and verifying that a Facebook widget is displayed on the news page

Starting URL: https://kraqa.pl

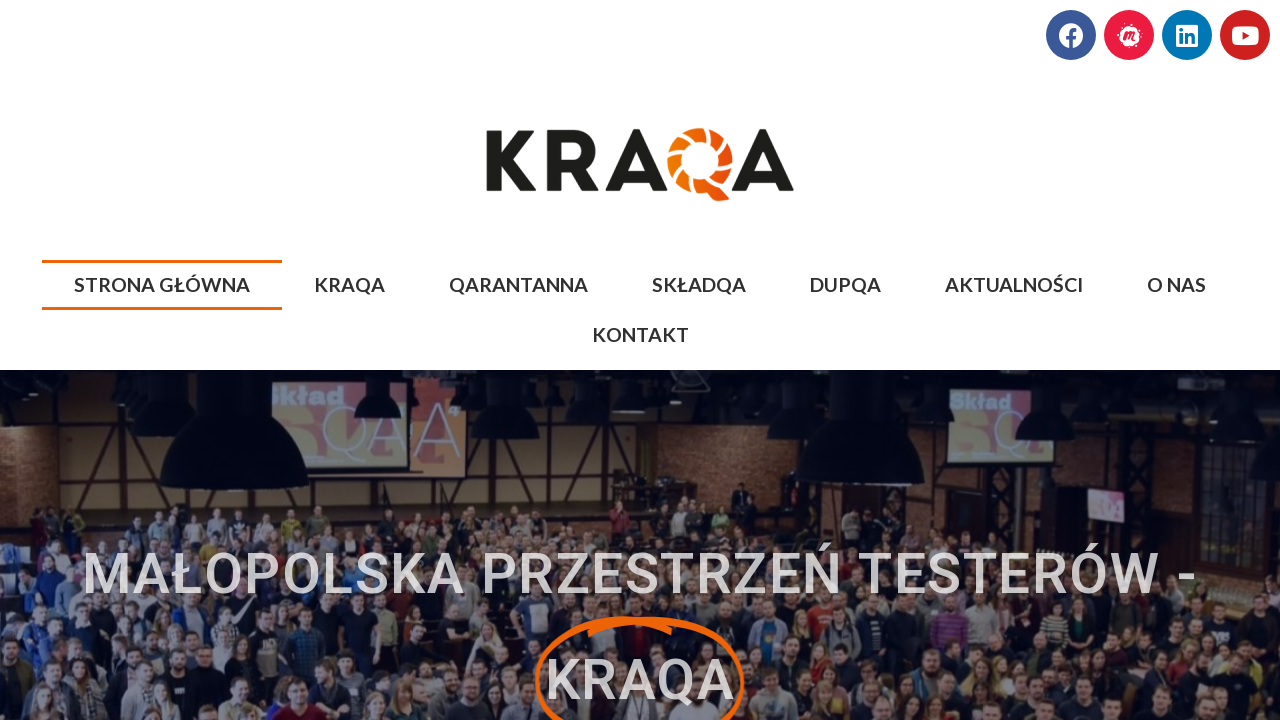

Clicked on the News/Aktualności tab in navigation at (1014, 285) on a:has-text('News'), a:has-text('Aktualności'), nav a[href*='news'], nav a[href*=
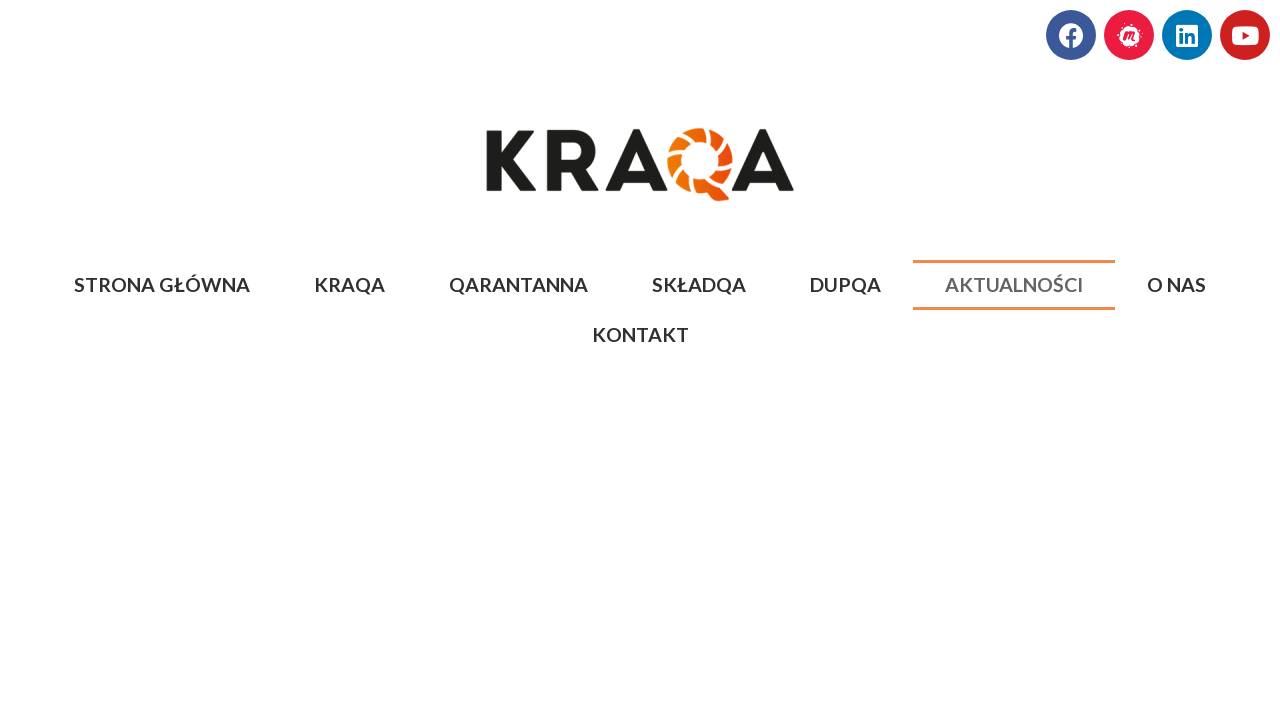

Facebook widget loaded on the news page
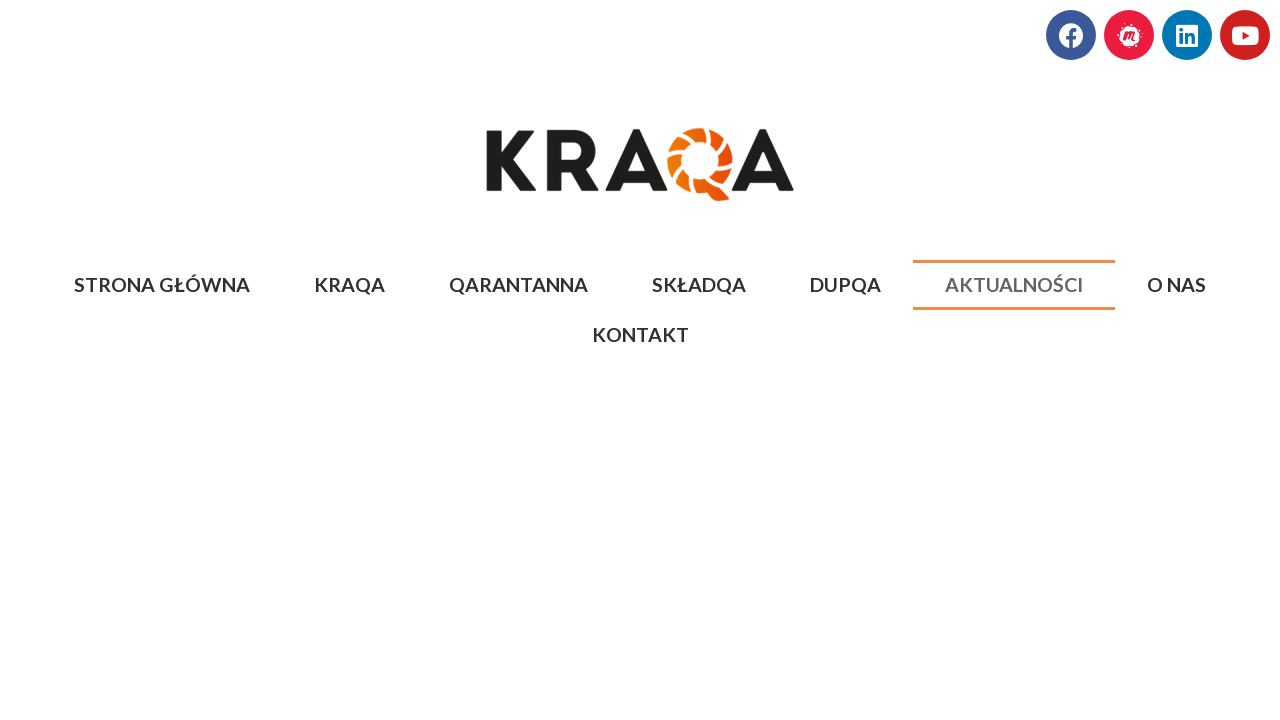

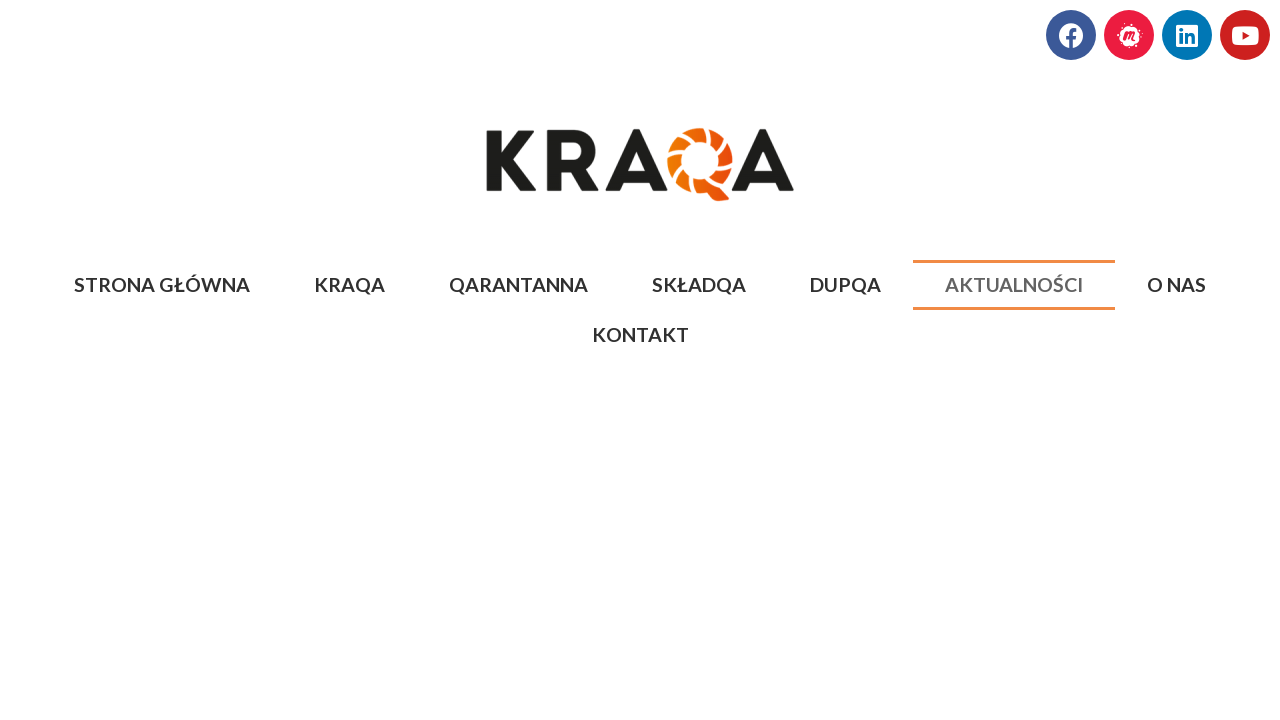